Tests drag and drop with revert functionality by dragging an element that reverts to its original position after being dropped

Starting URL: https://demoqa.com/droppable

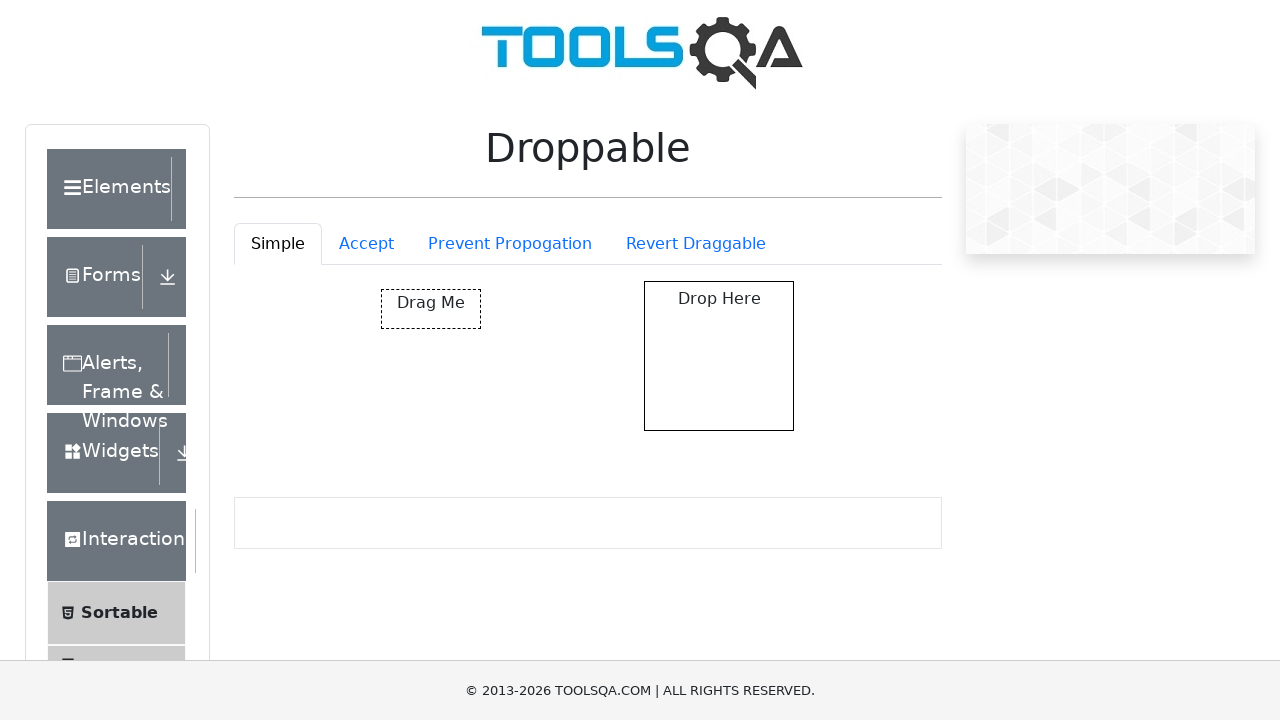

Clicked on Revert Draggable tab at (696, 244) on #droppableExample-tab-revertable
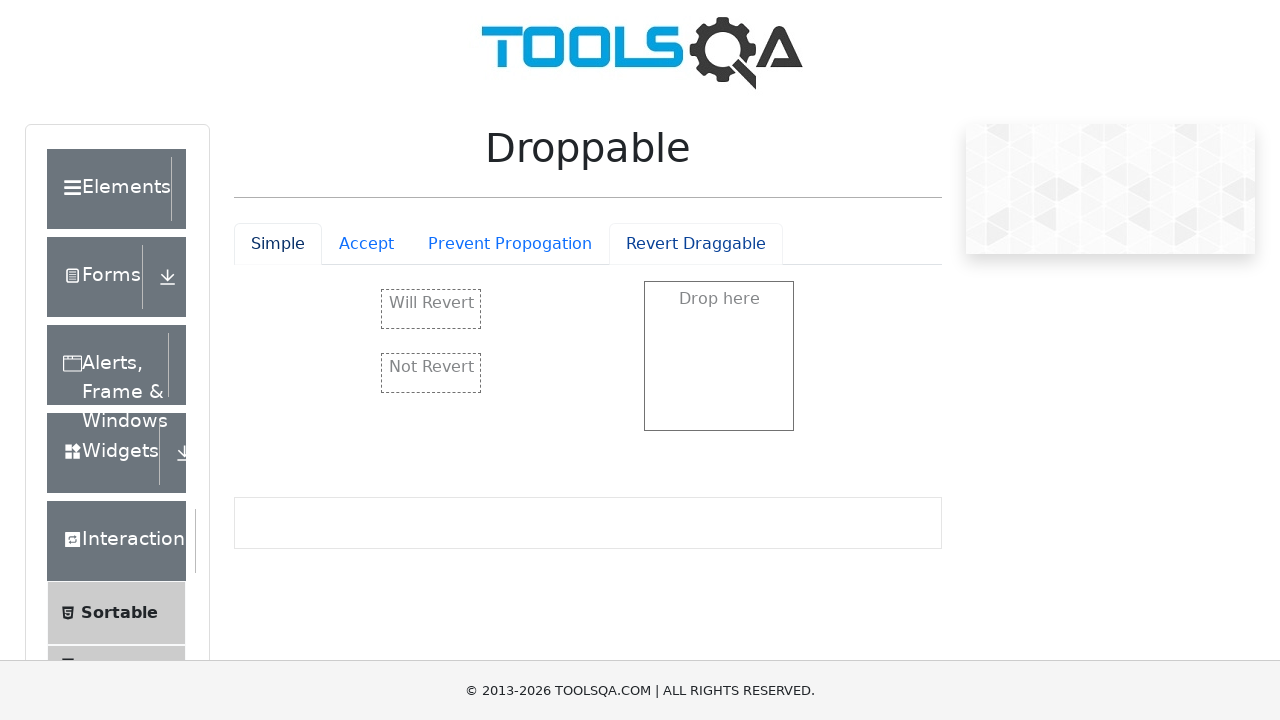

Tab content became visible and active
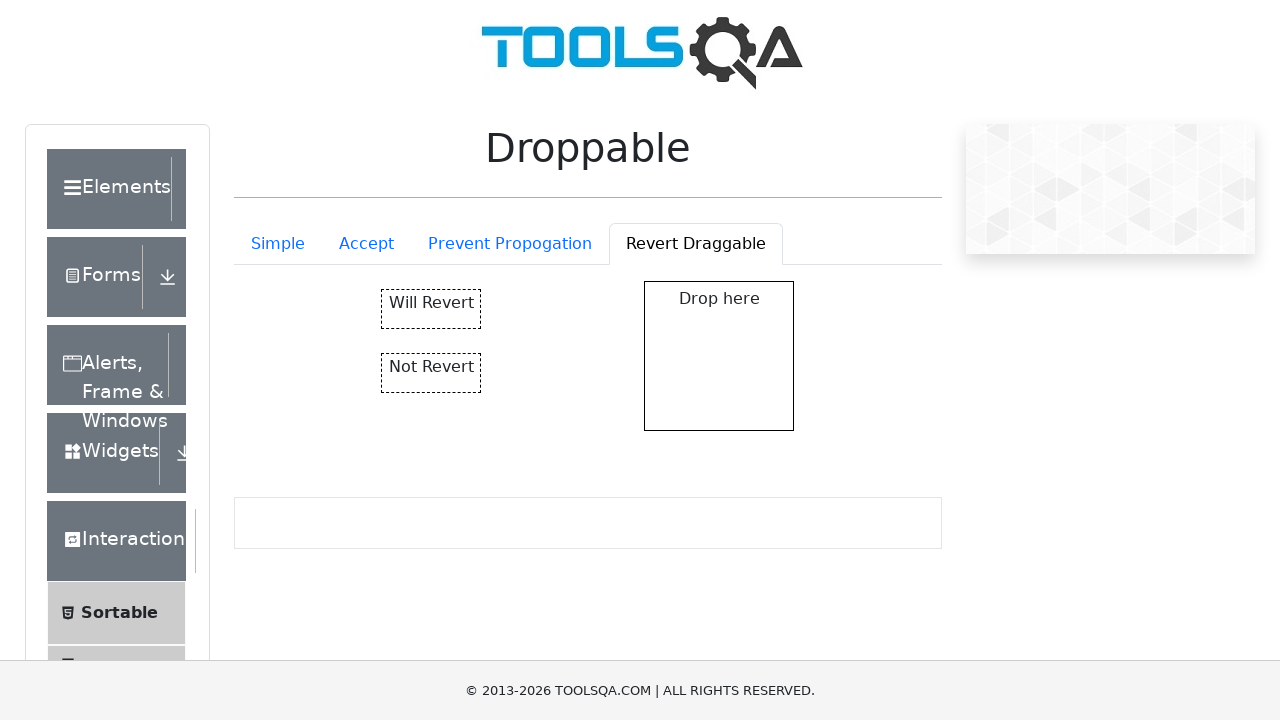

Located revertable drag box element
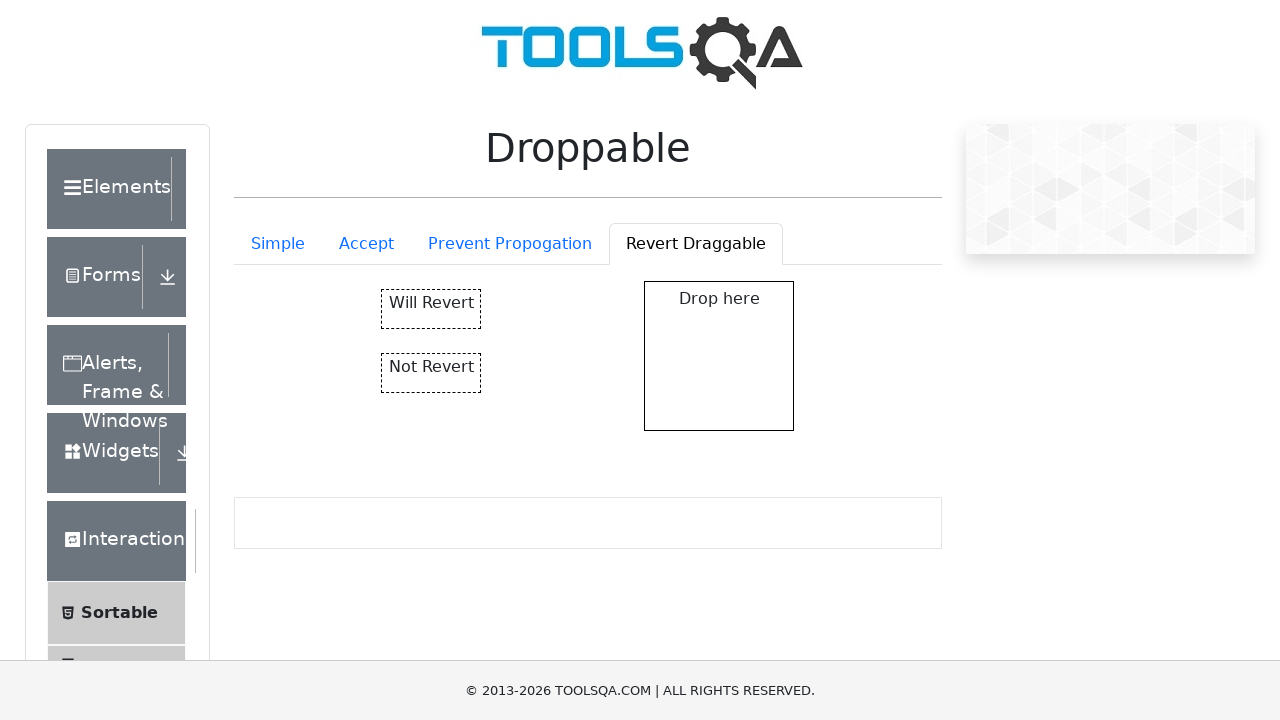

Located drop box element
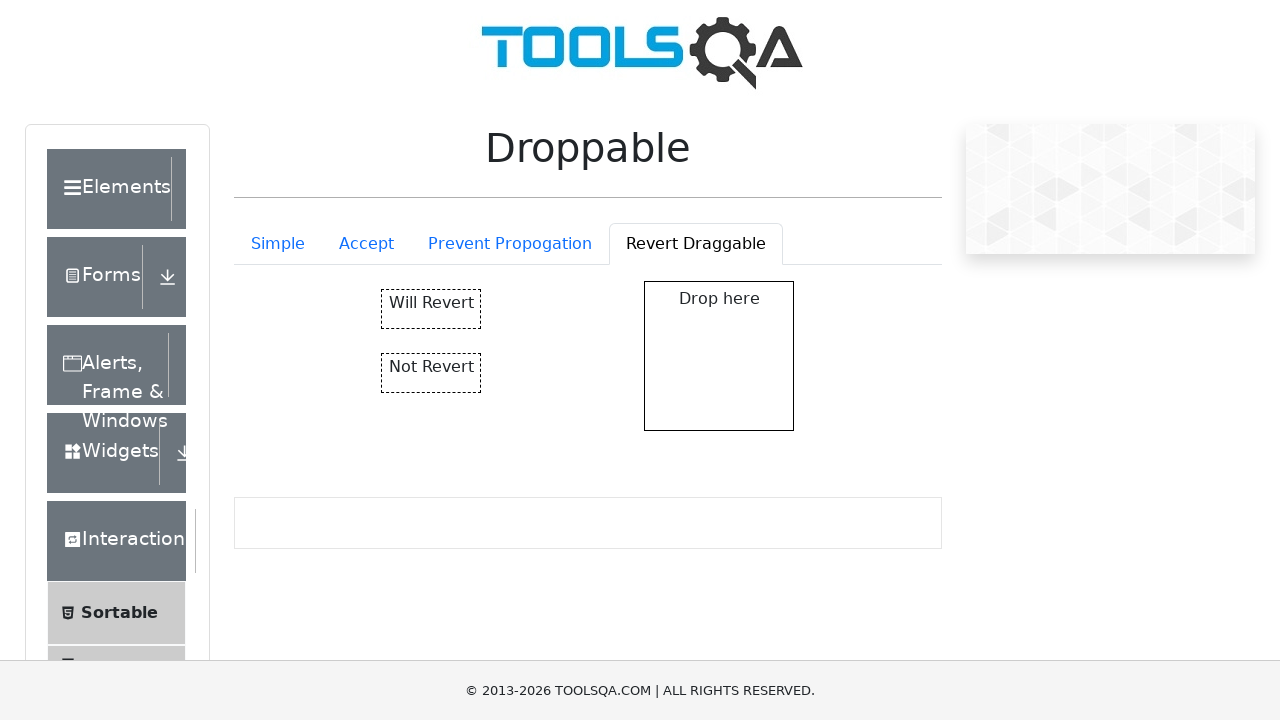

Dragged revertable element to drop box at (719, 356)
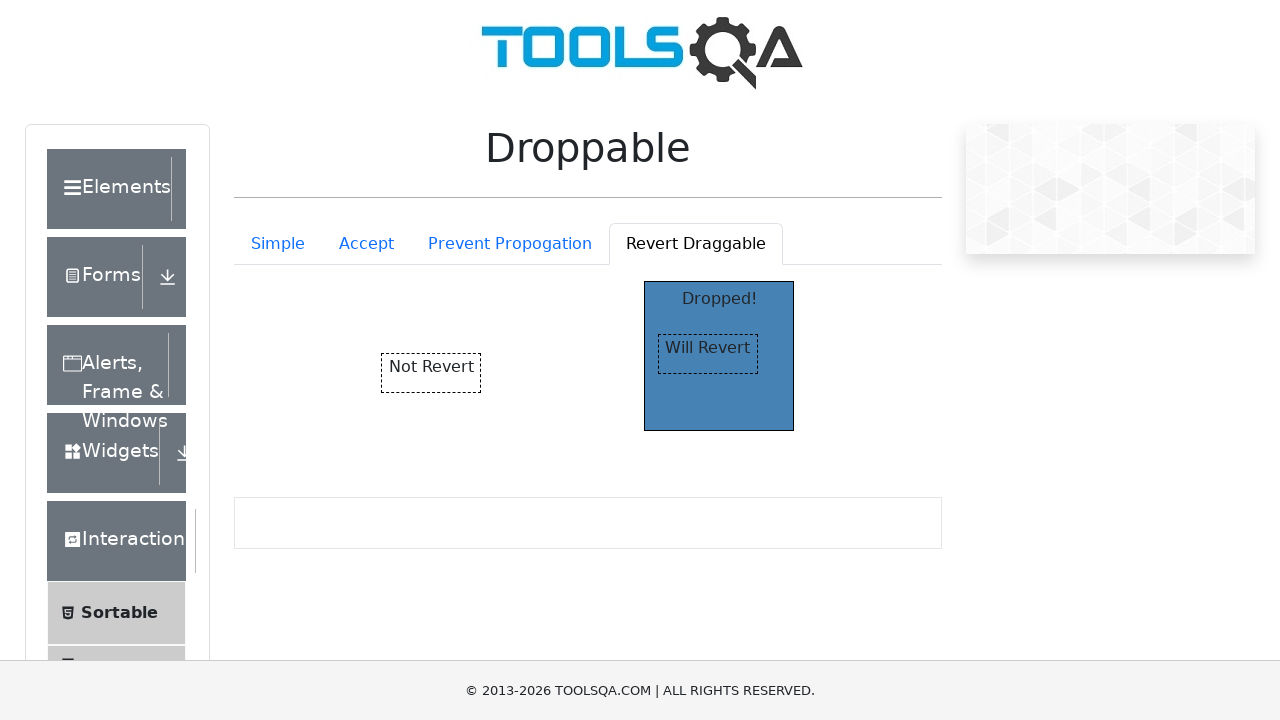

Element reverted back to original position after animation completed
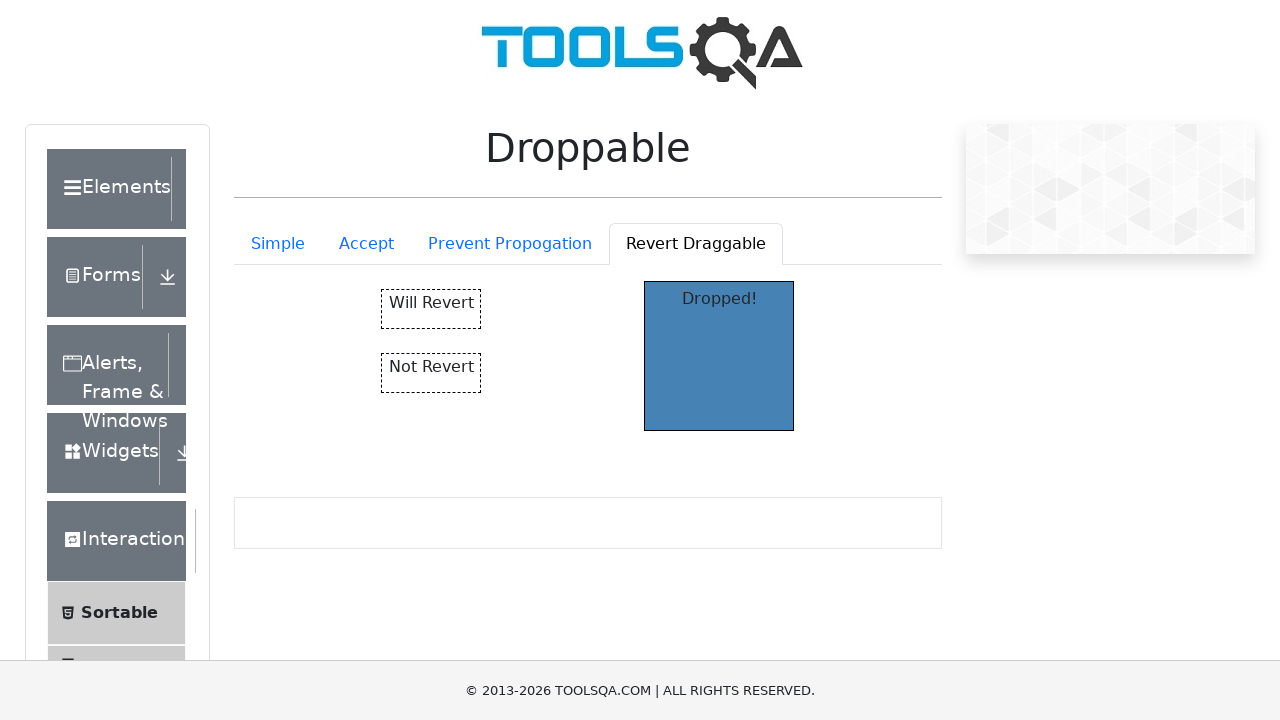

Drop box shows 'Dropped!' confirming drop was registered before revert
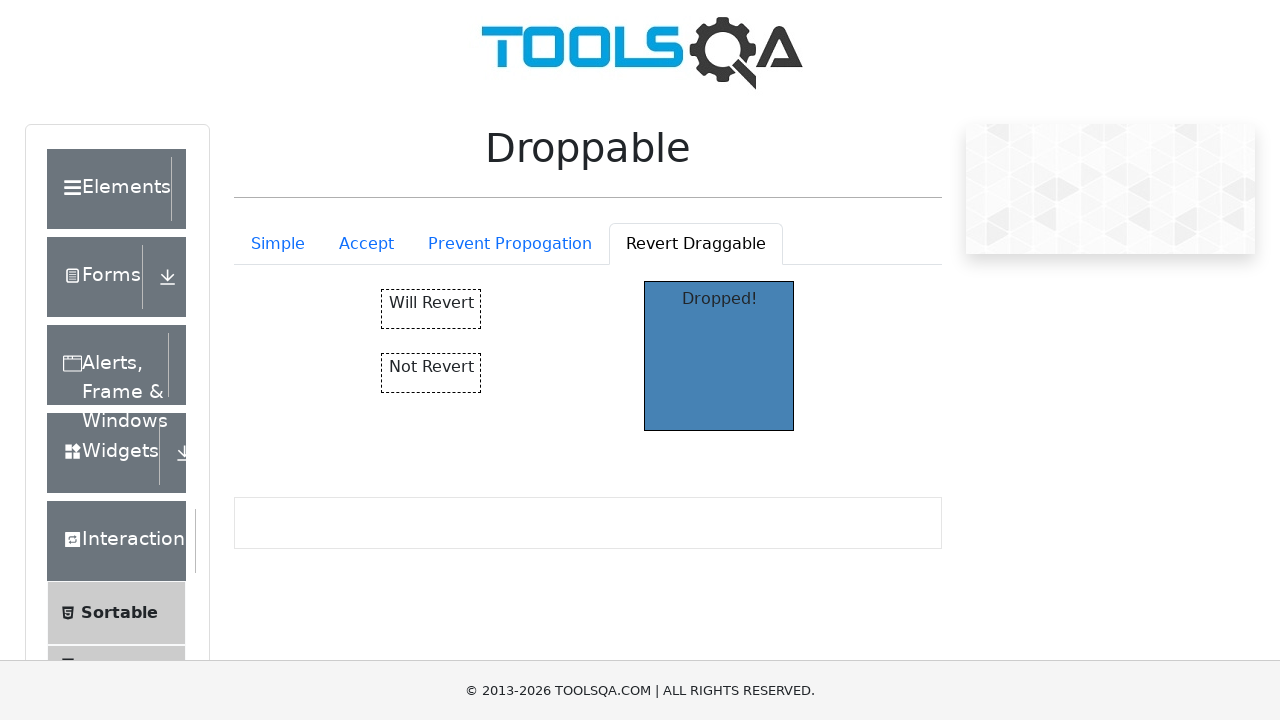

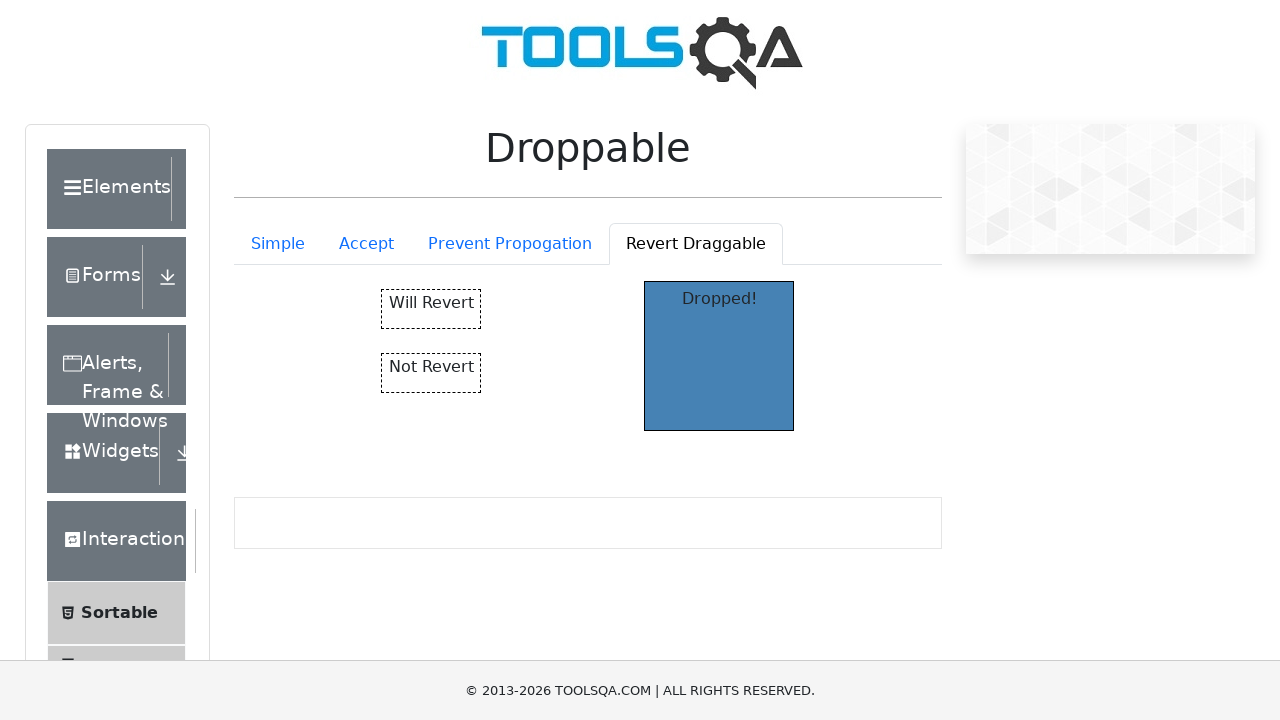